Navigates to an Angular demo application and clicks the library button to test navigation functionality

Starting URL: https://rahulshettyacademy.com/angularAppdemo/

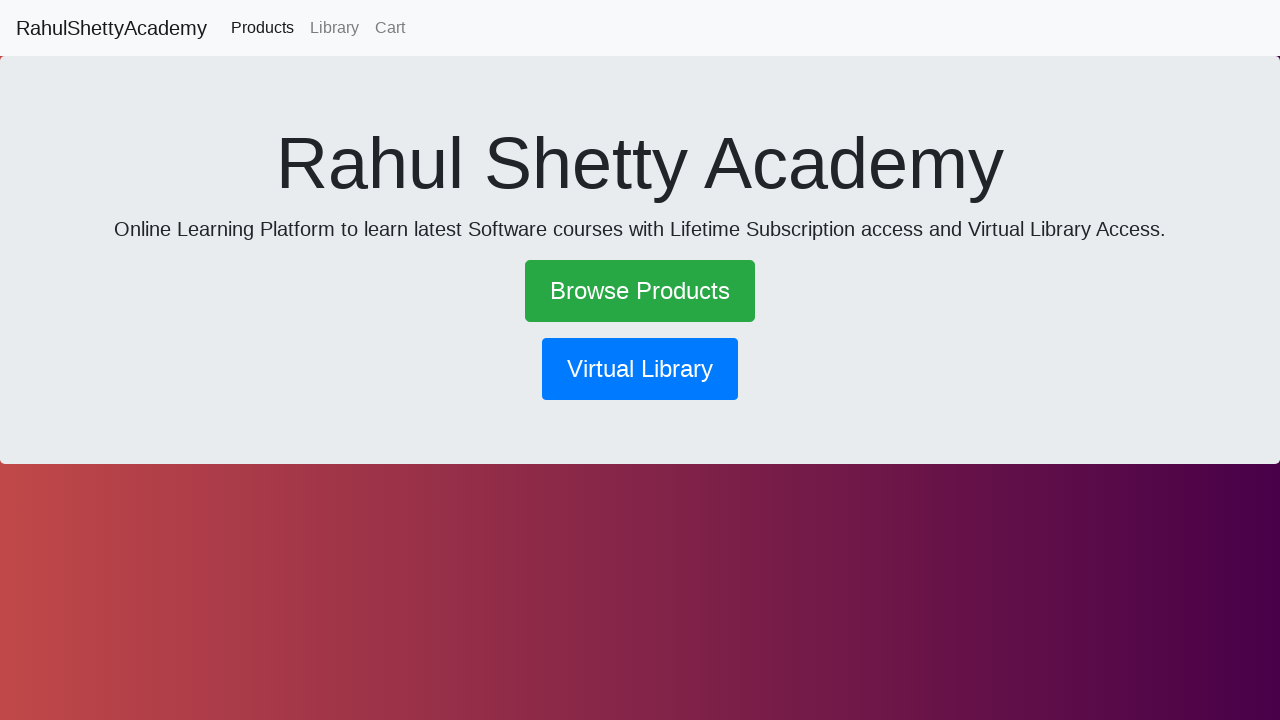

Clicked library navigation button at (640, 369) on button[routerlink*='/library']
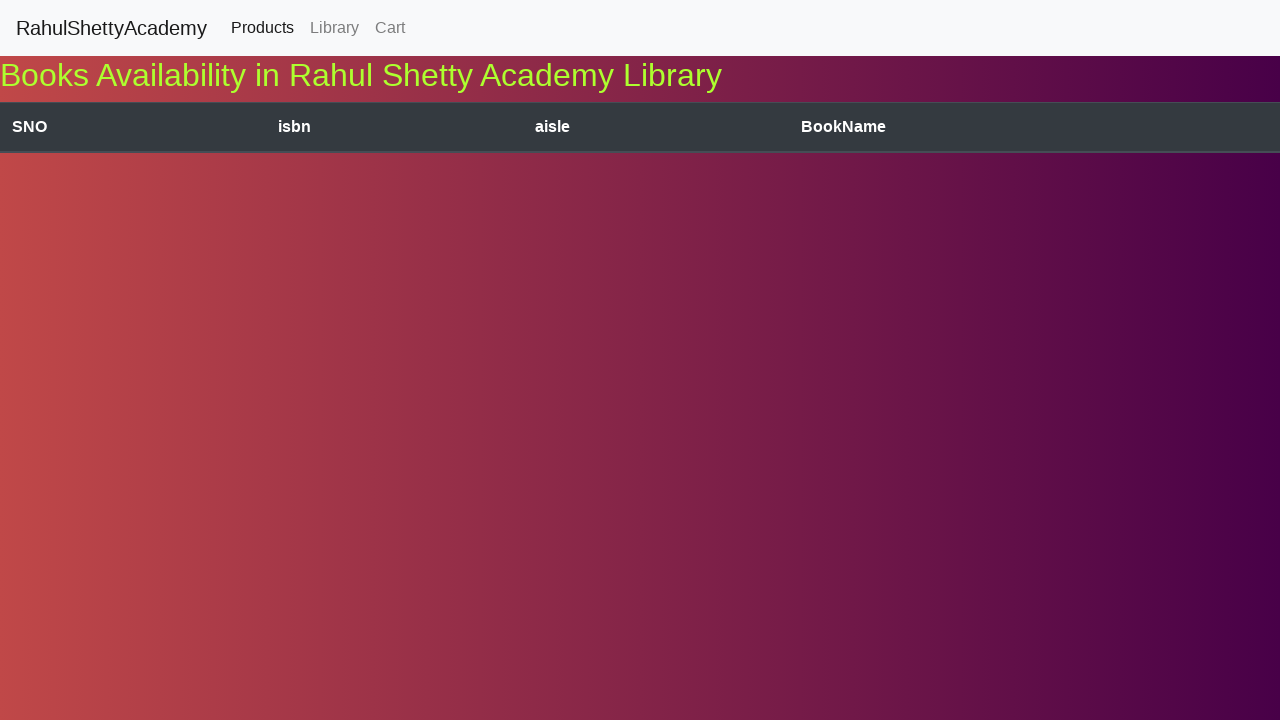

Waited for network activity to complete and page to load
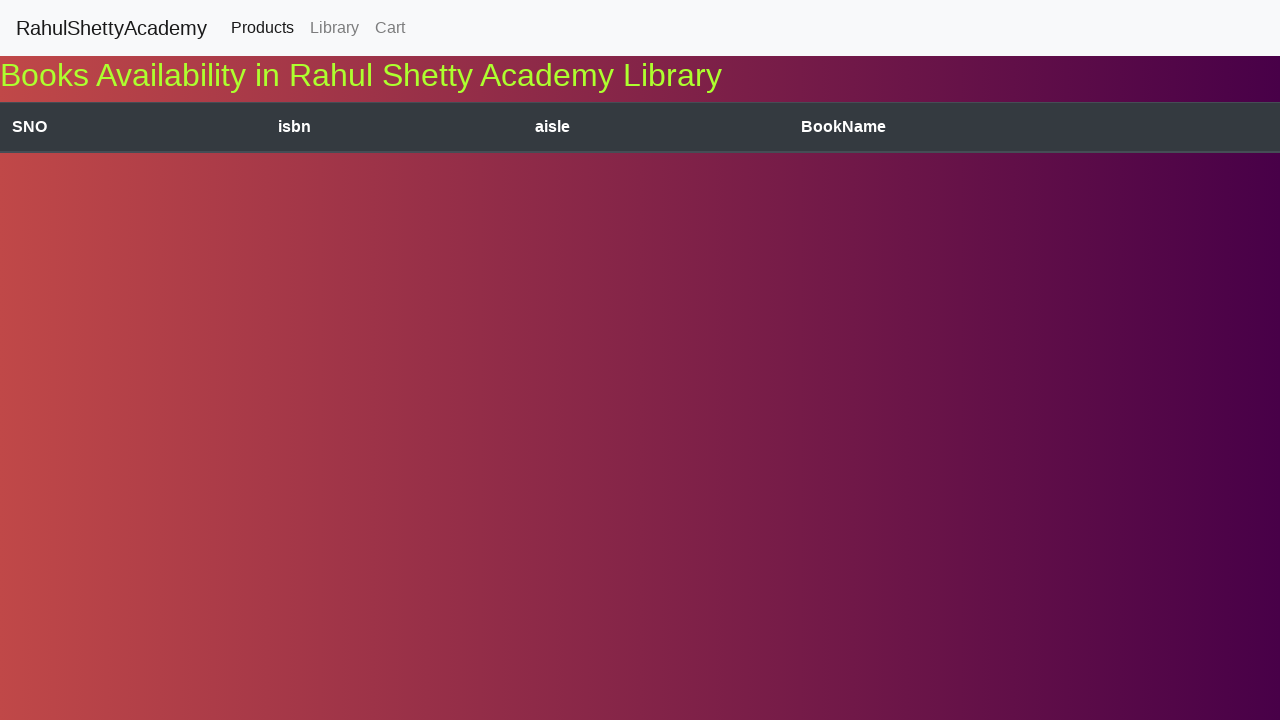

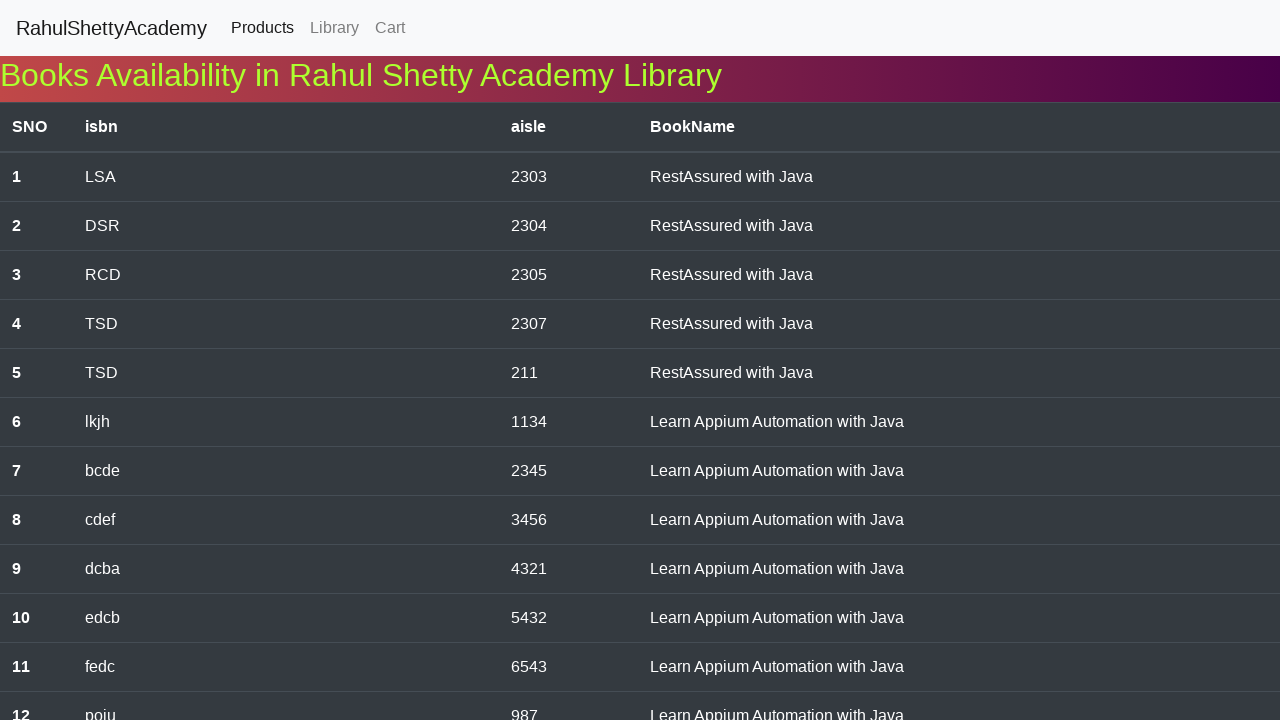